Tests basic browser navigation on demoqa.com by navigating to the text-box page and clicking on a menu item (item-1), demonstrating basic browser commands like getting page title, URL, and page source.

Starting URL: https://demoqa.com/text-box

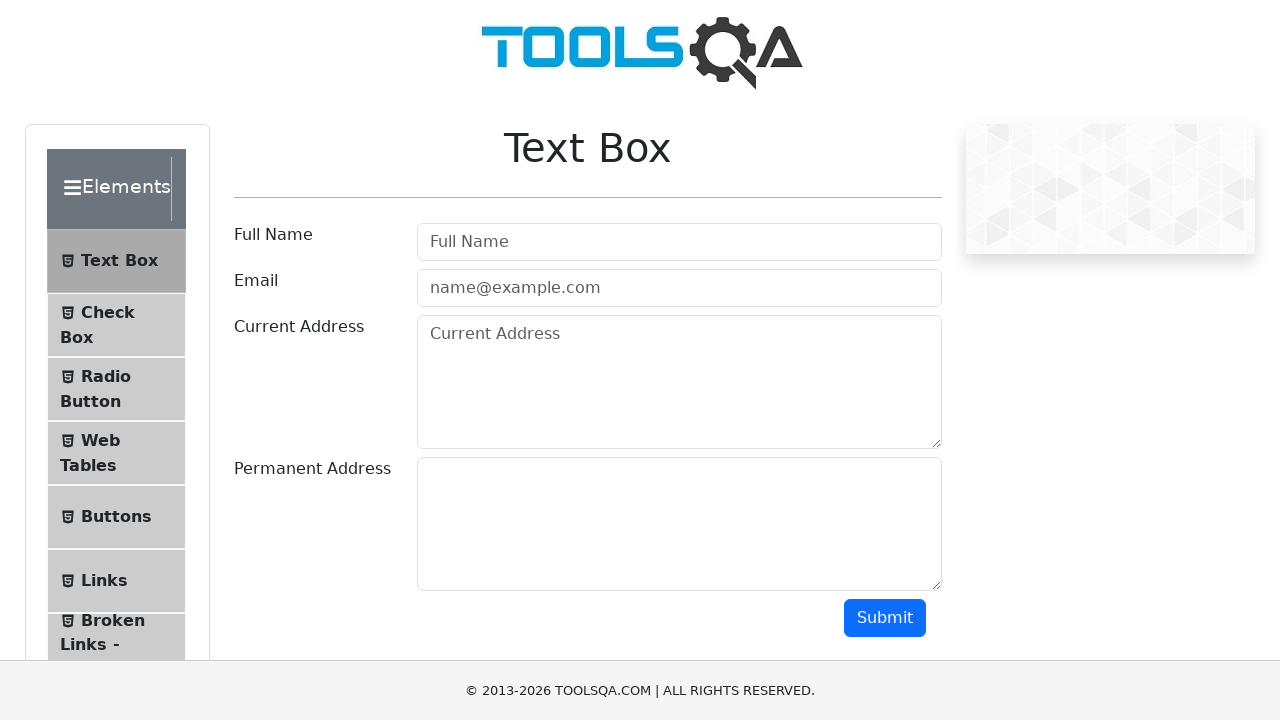

Retrieved page title
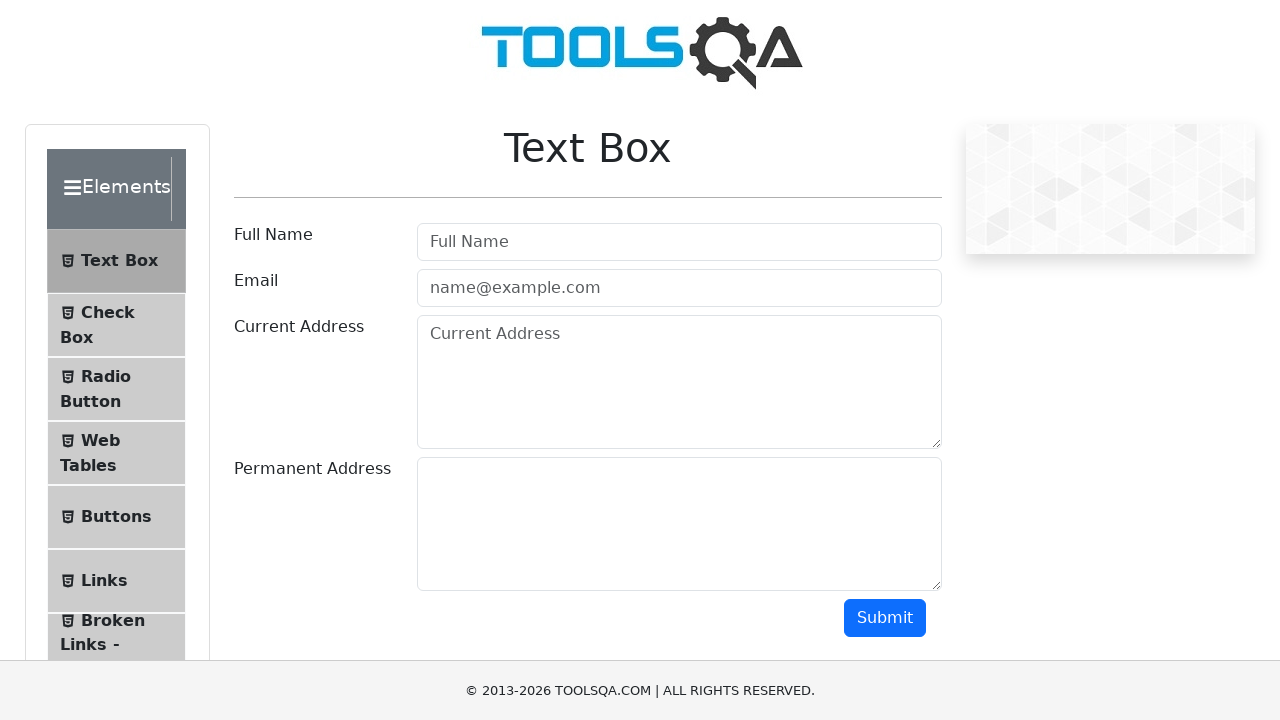

Clicked on menu item-1 (Check Box) in sidebar at (116, 325) on xpath=//*[@id='item-1']
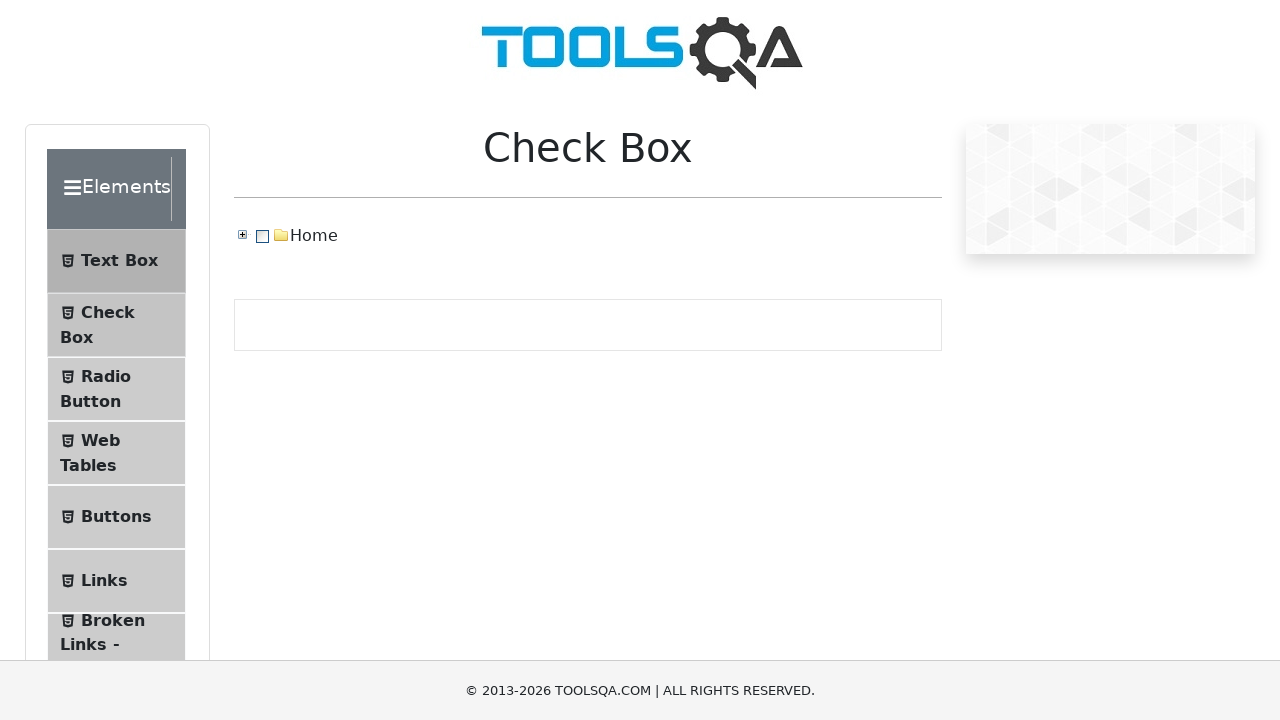

Retrieved current URL after navigation
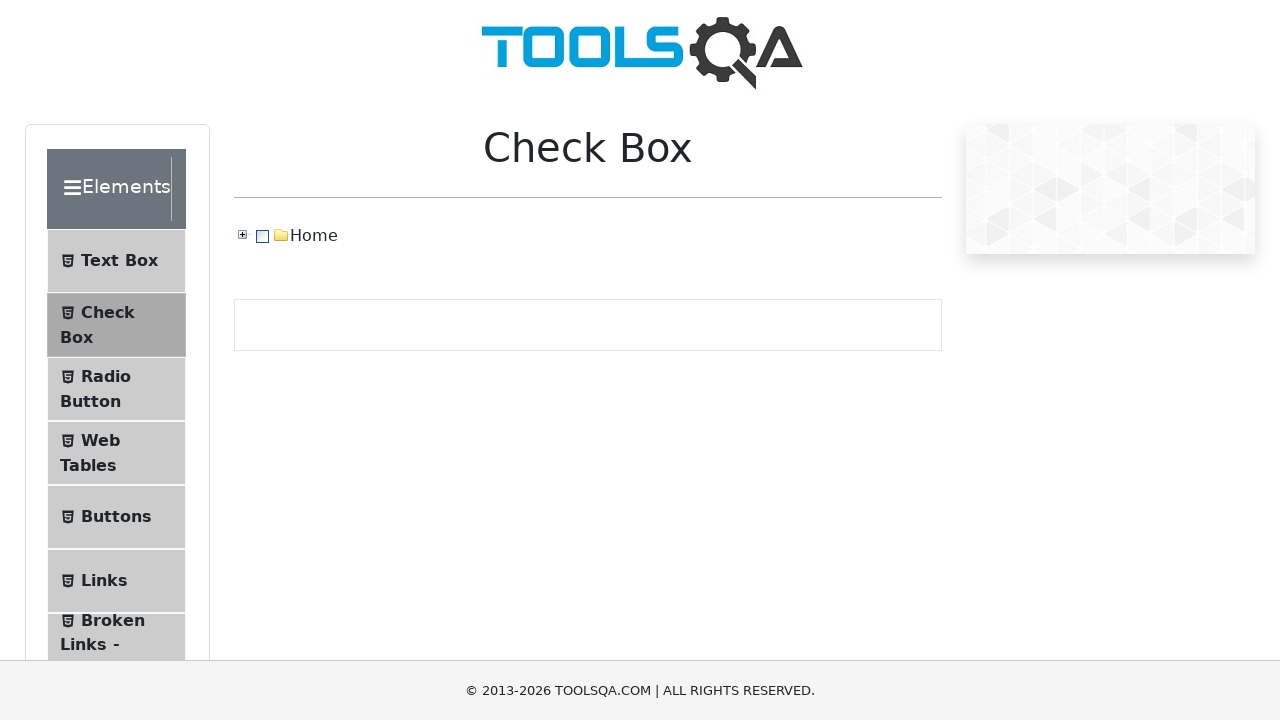

Retrieved page source content
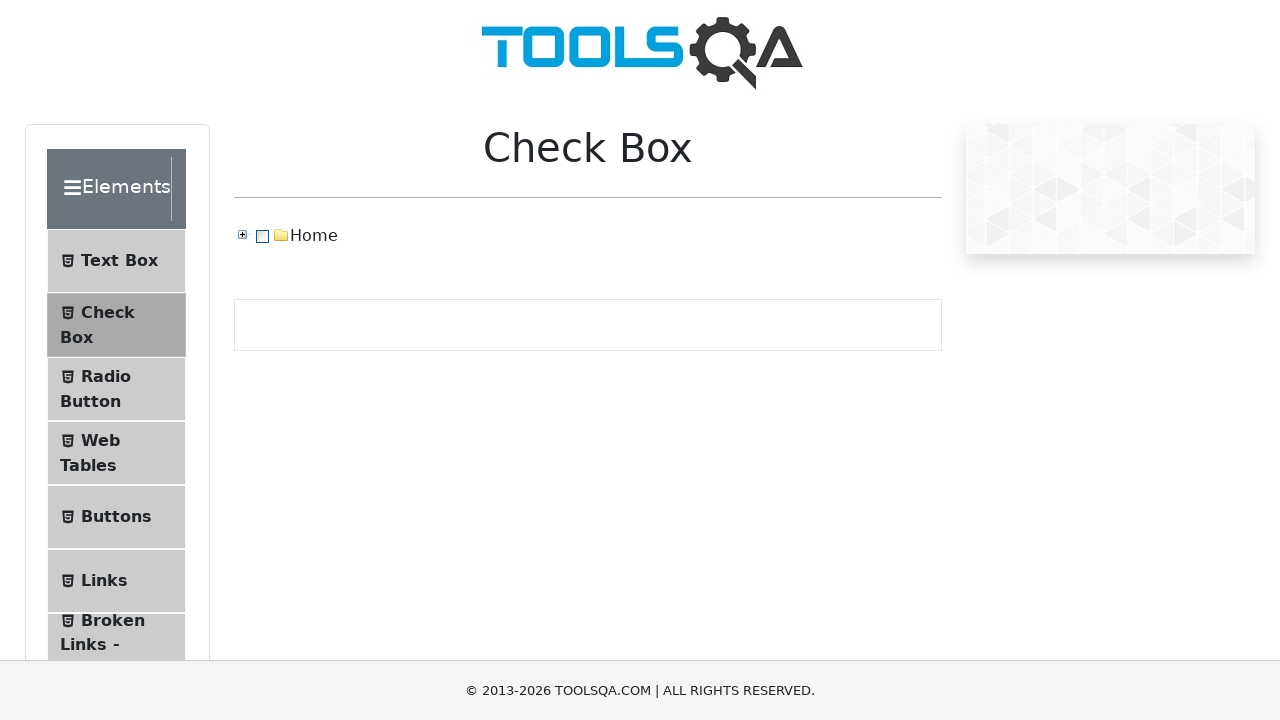

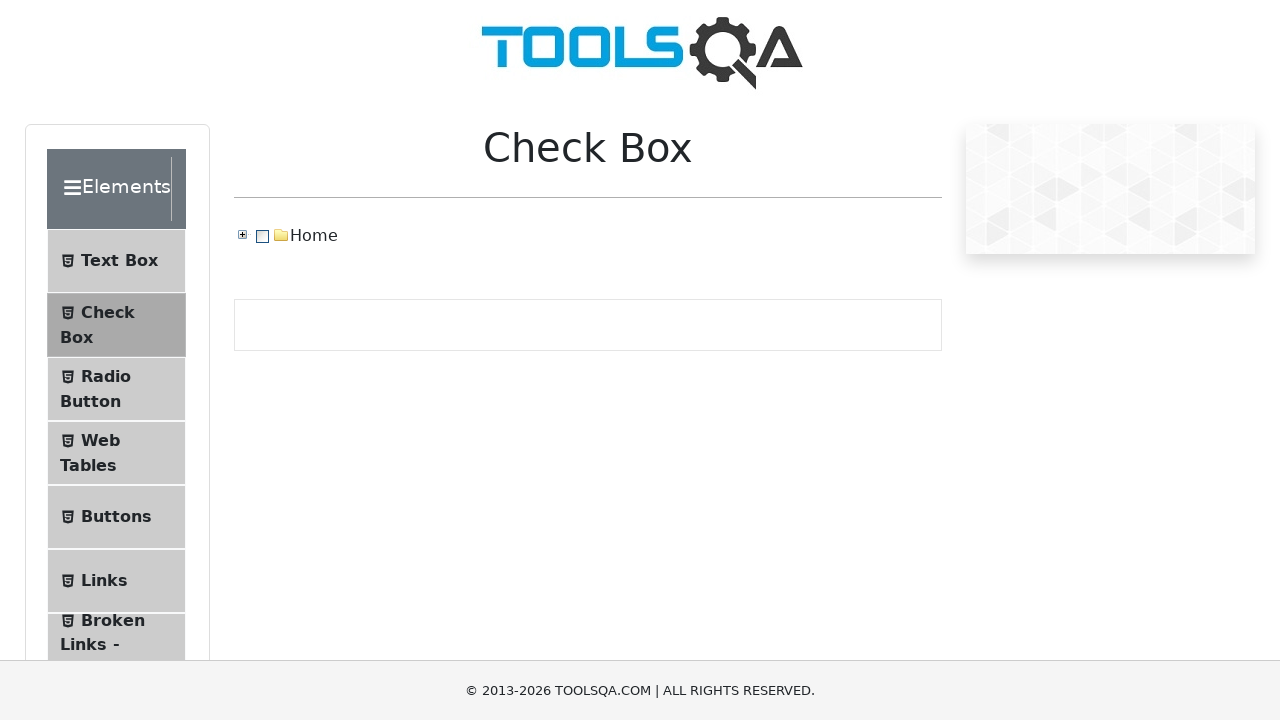